Tests dropdown interaction by selecting options using different methods: by value, by label, and by index on a dropdown element.

Starting URL: https://the-internet.herokuapp.com/dropdown

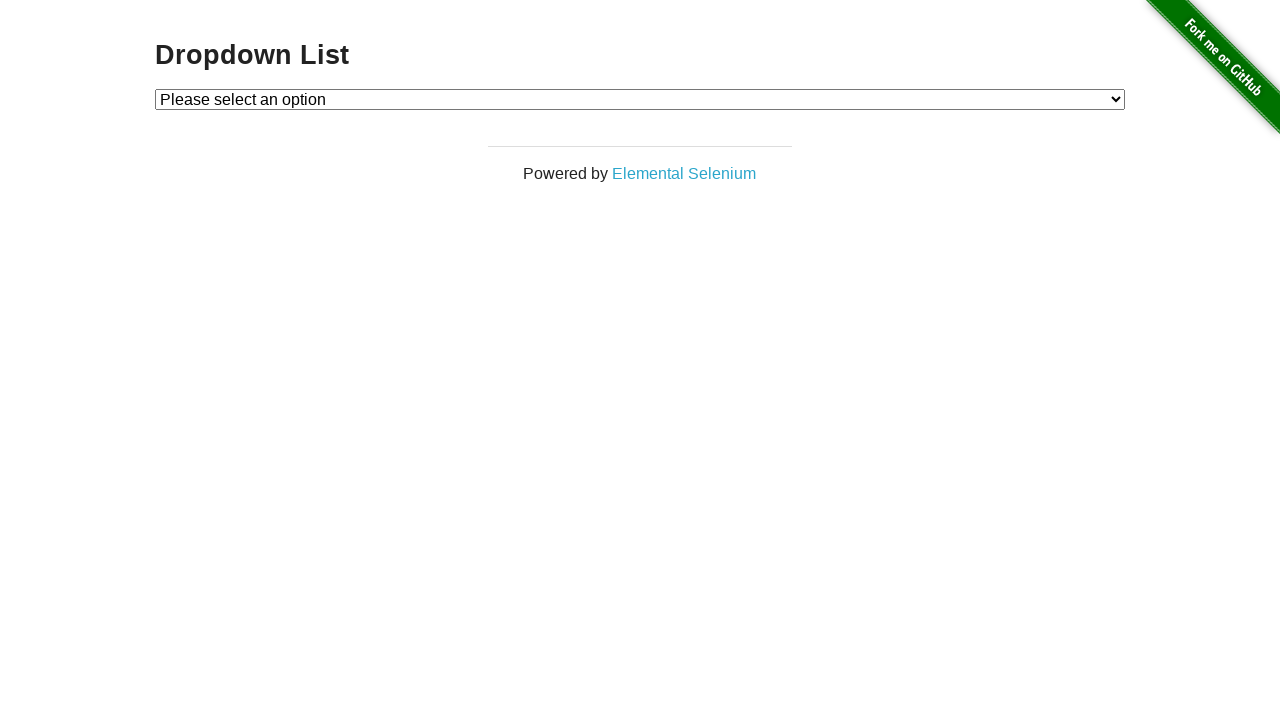

Selected dropdown option by value '1' on #dropdown
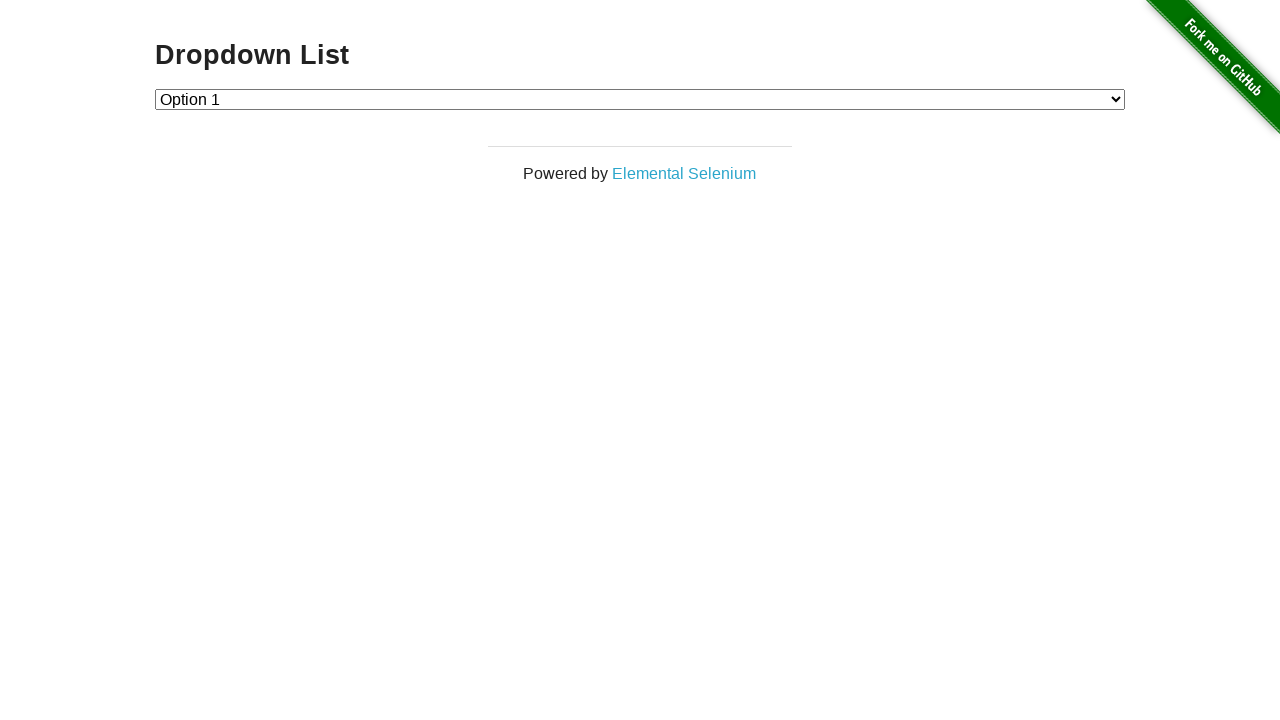

Selected dropdown option by label 'Option 2' on #dropdown
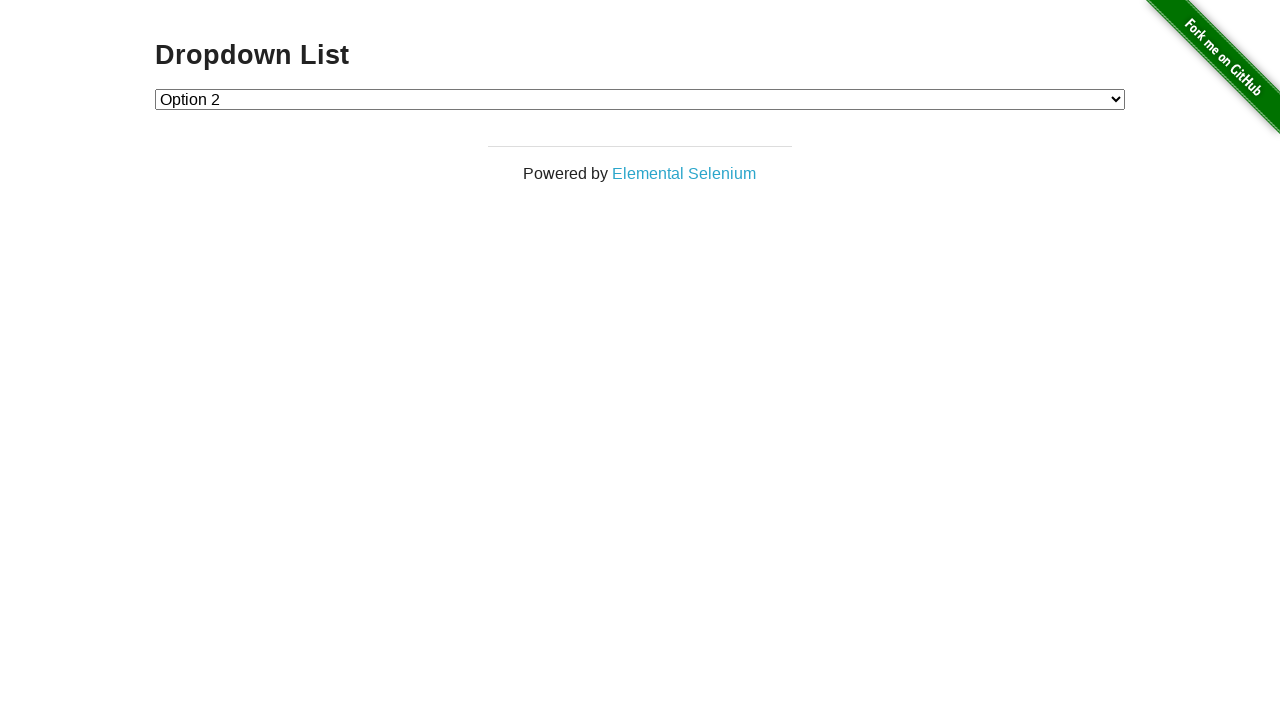

Selected dropdown option by index 1 on #dropdown
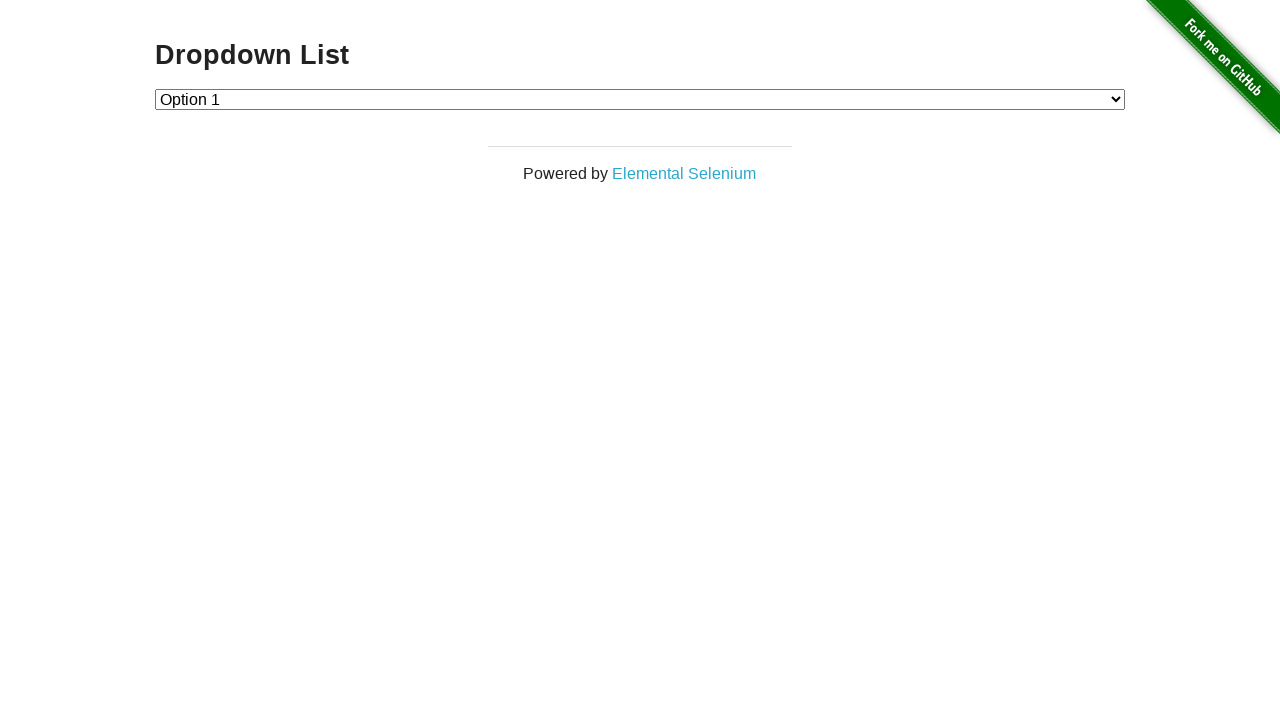

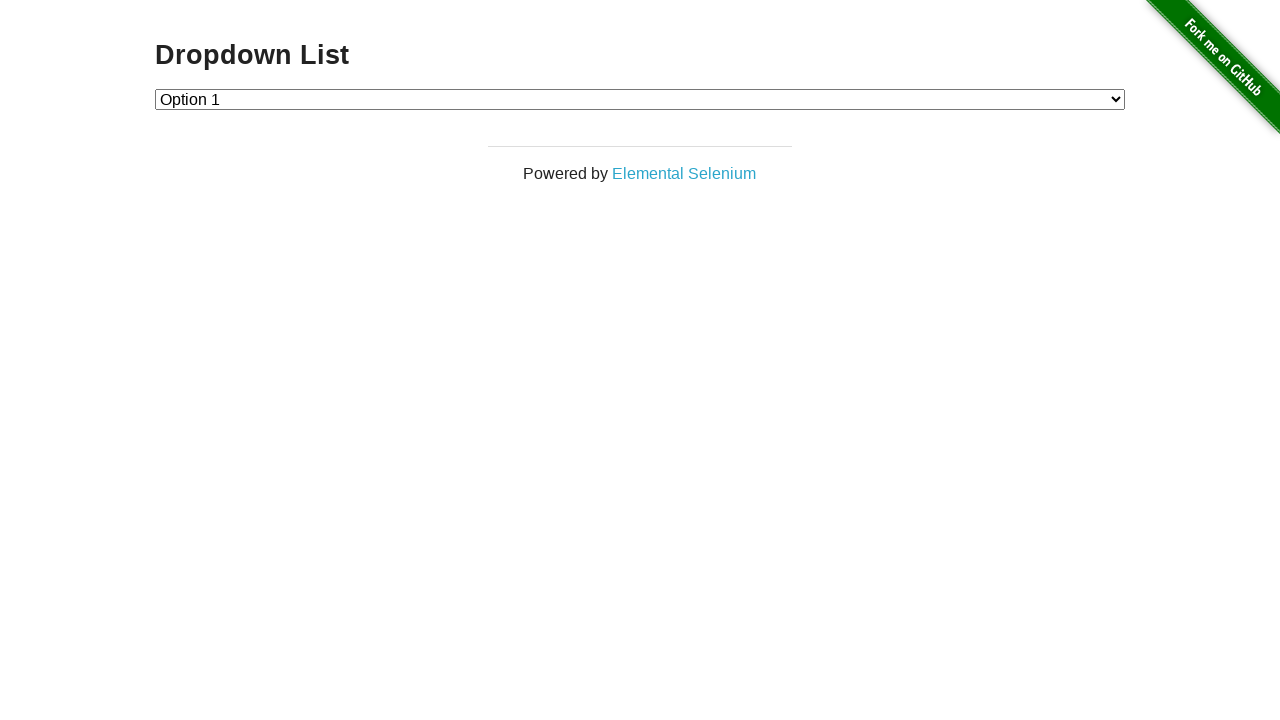